Tests a registration form by filling in first name, last name, and email fields, submitting the form, and verifying the success message appears.

Starting URL: http://suninjuly.github.io/registration1.html

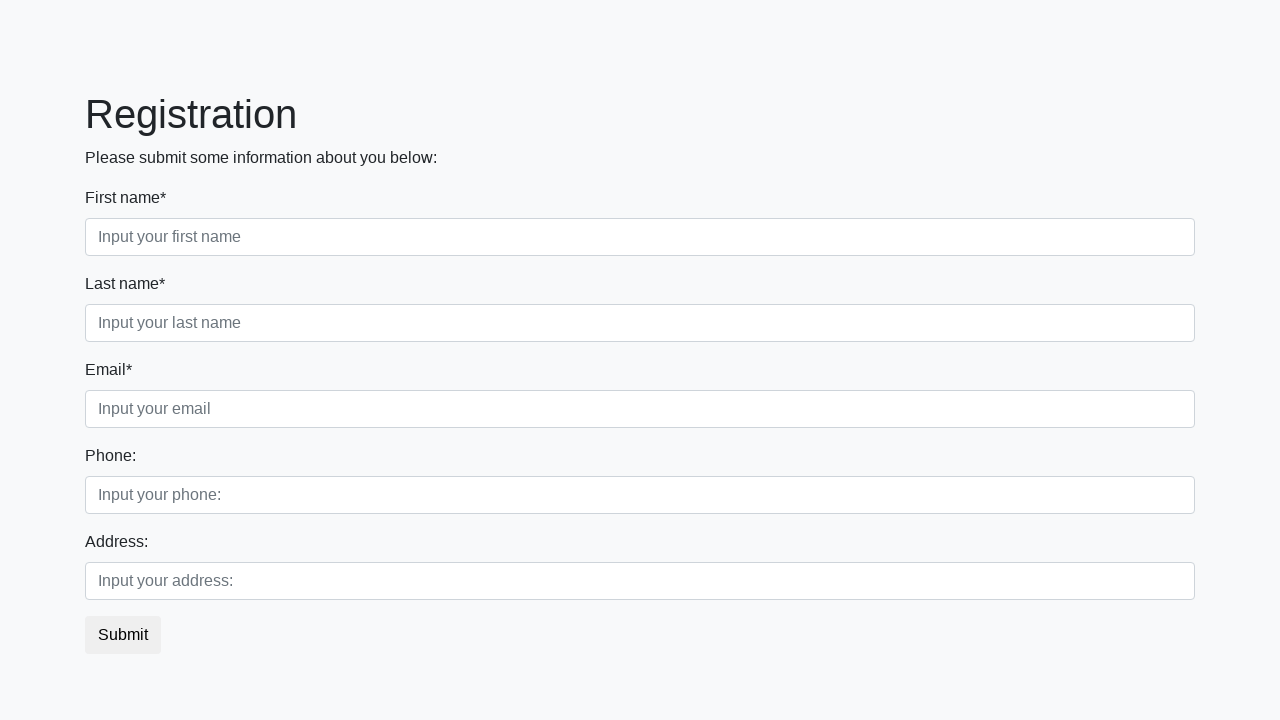

Filled first name field with 'Ivan' on .form-control.first
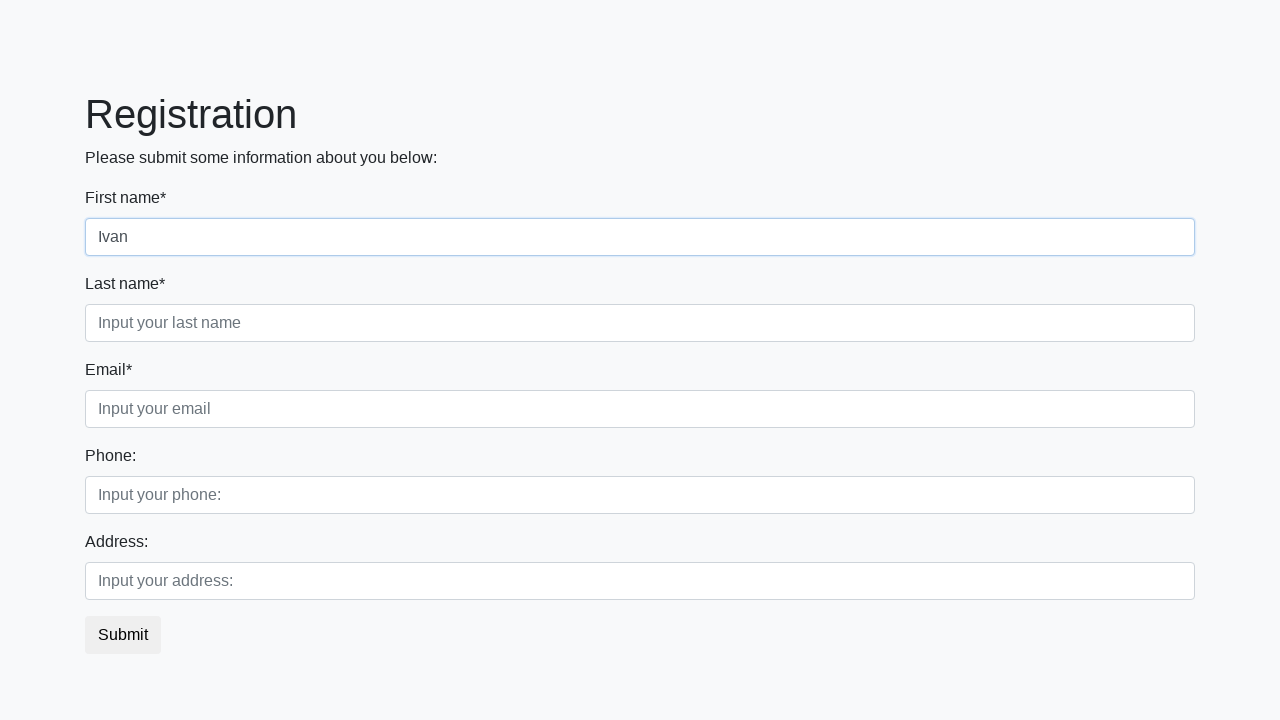

Filled last name field with 'Petrov' on .form-control.second
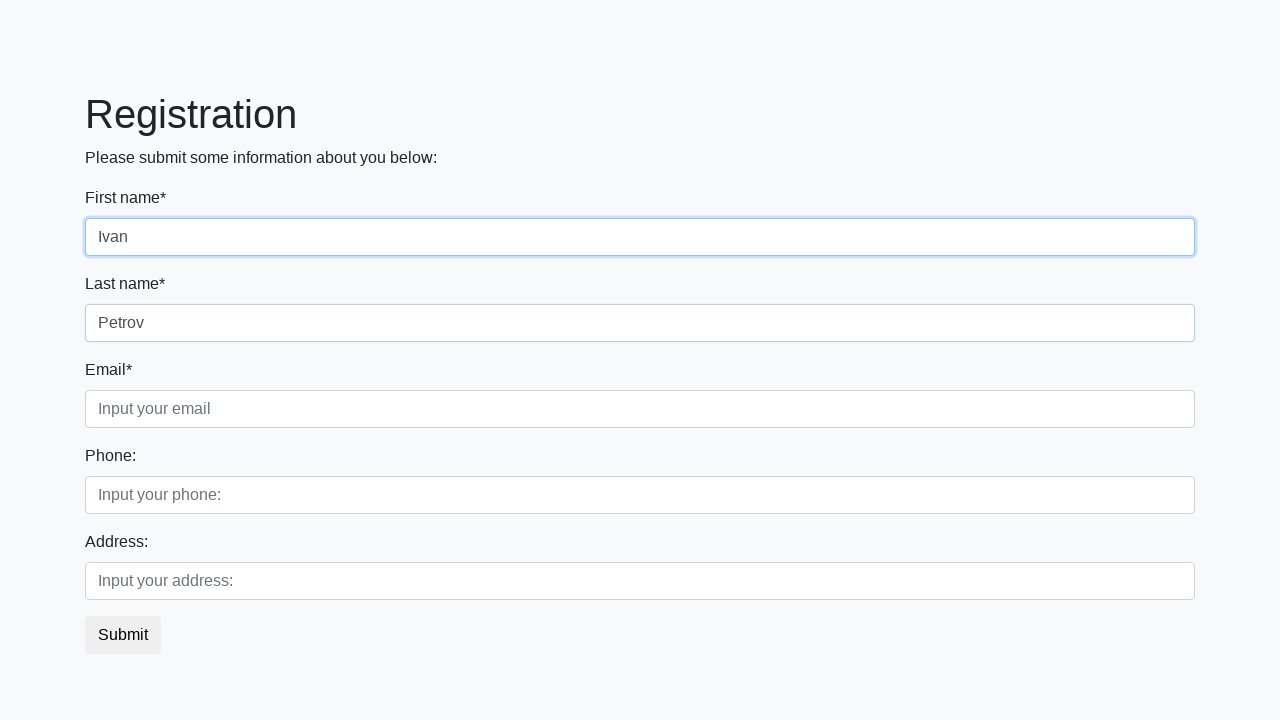

Filled email field with 'ivan.petrov@example.com' on .form-control.third
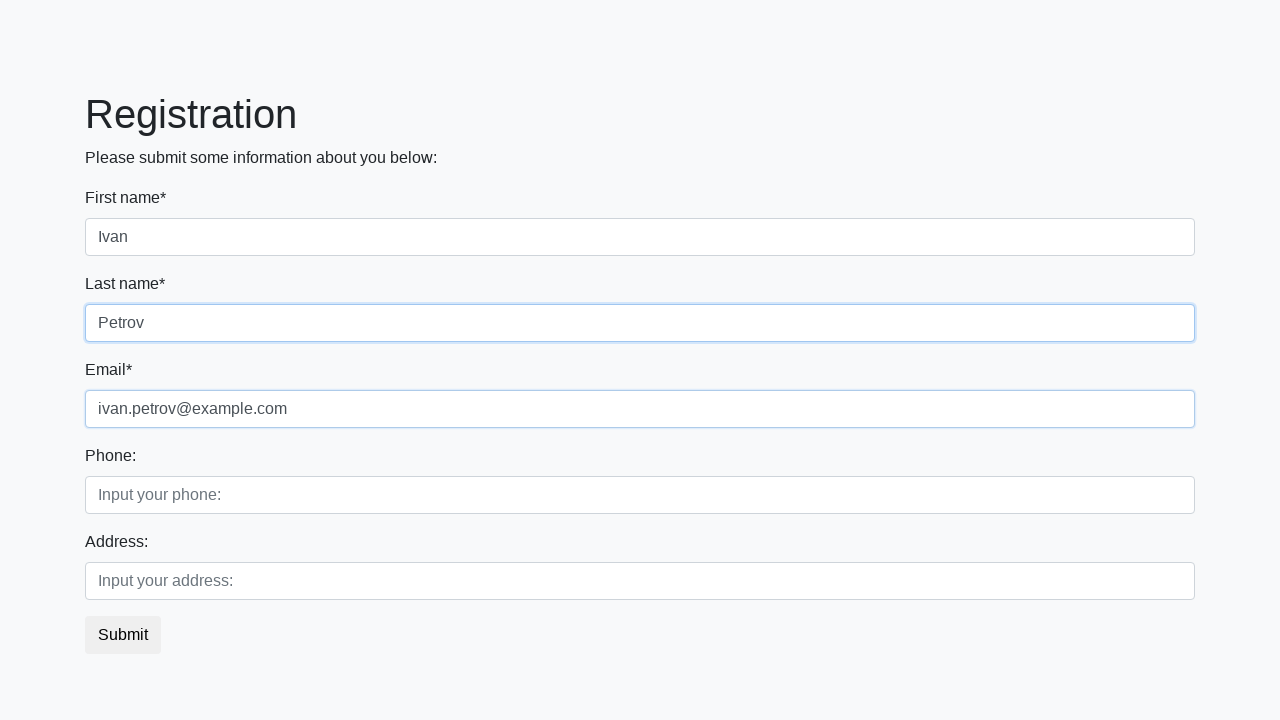

Clicked submit button to register at (123, 635) on button.btn
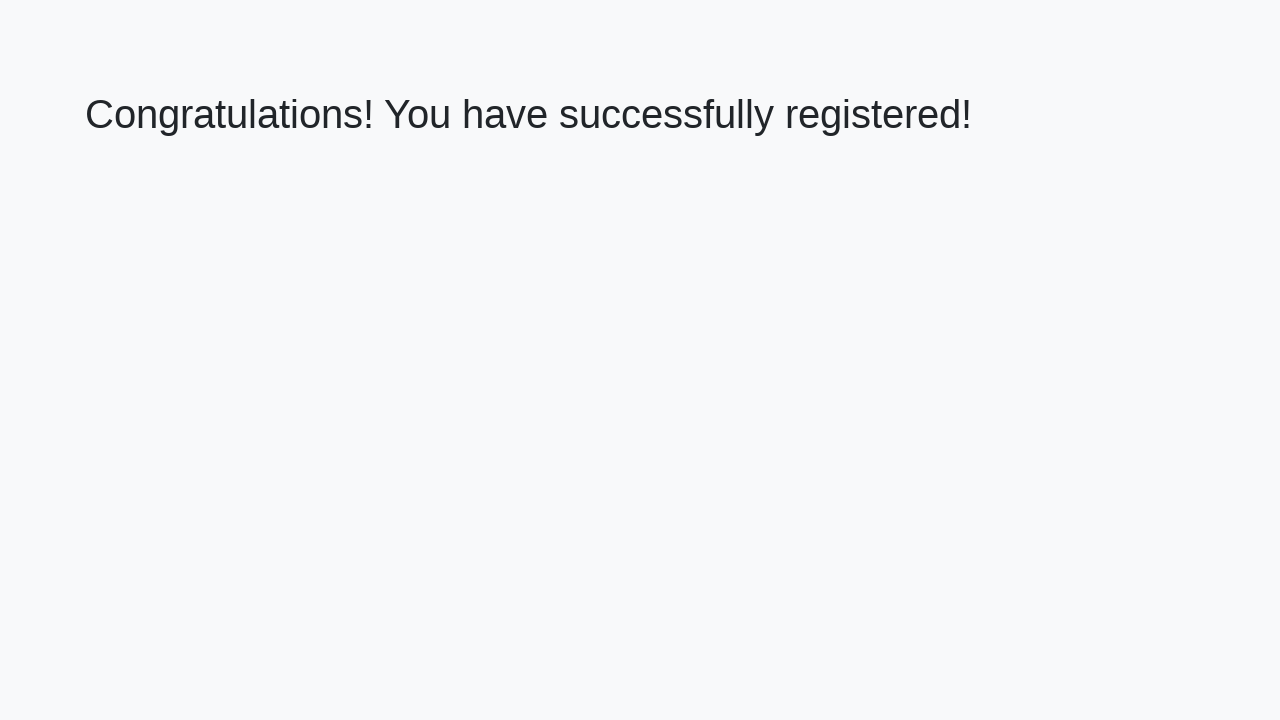

Success message heading loaded
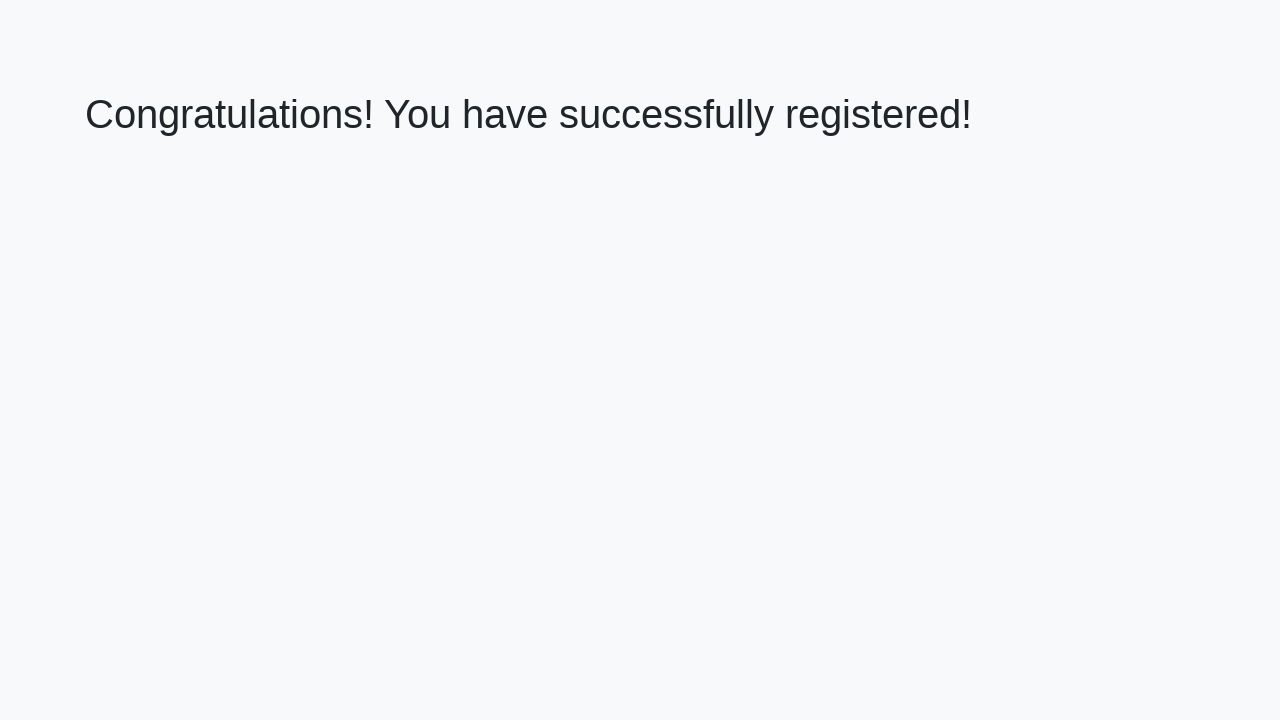

Retrieved success message text
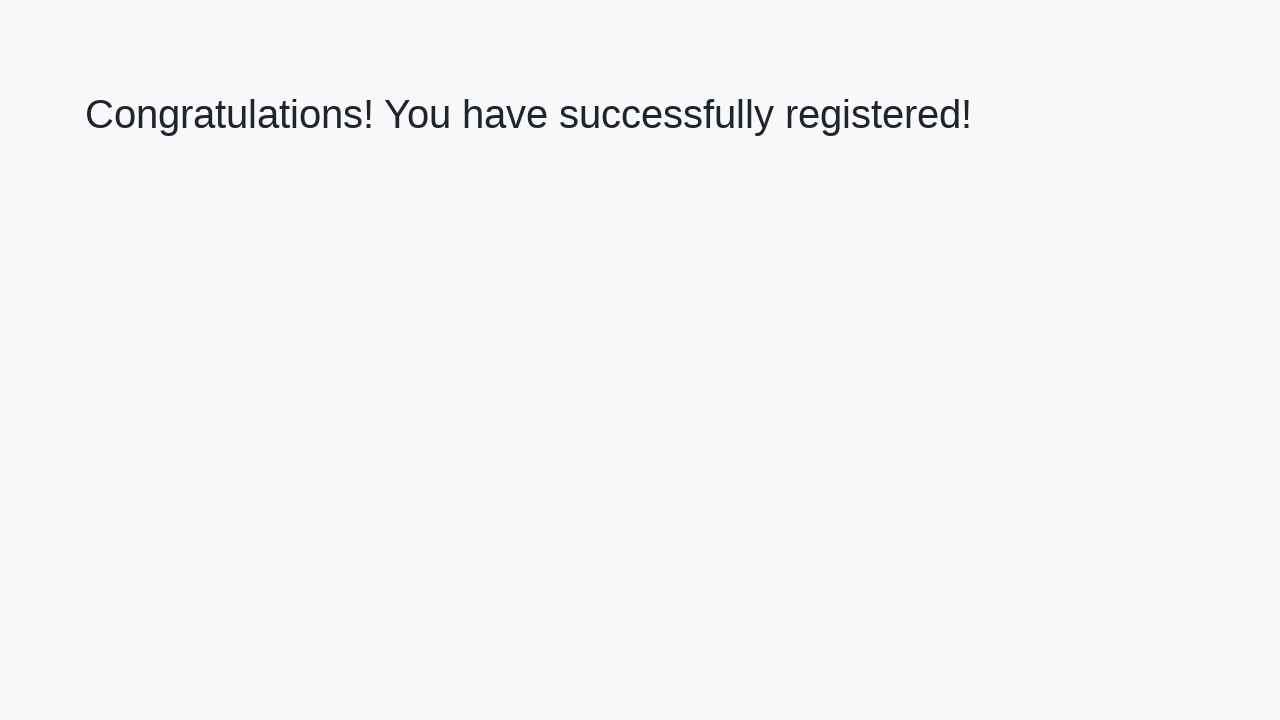

Verified success message: 'Congratulations! You have successfully registered!'
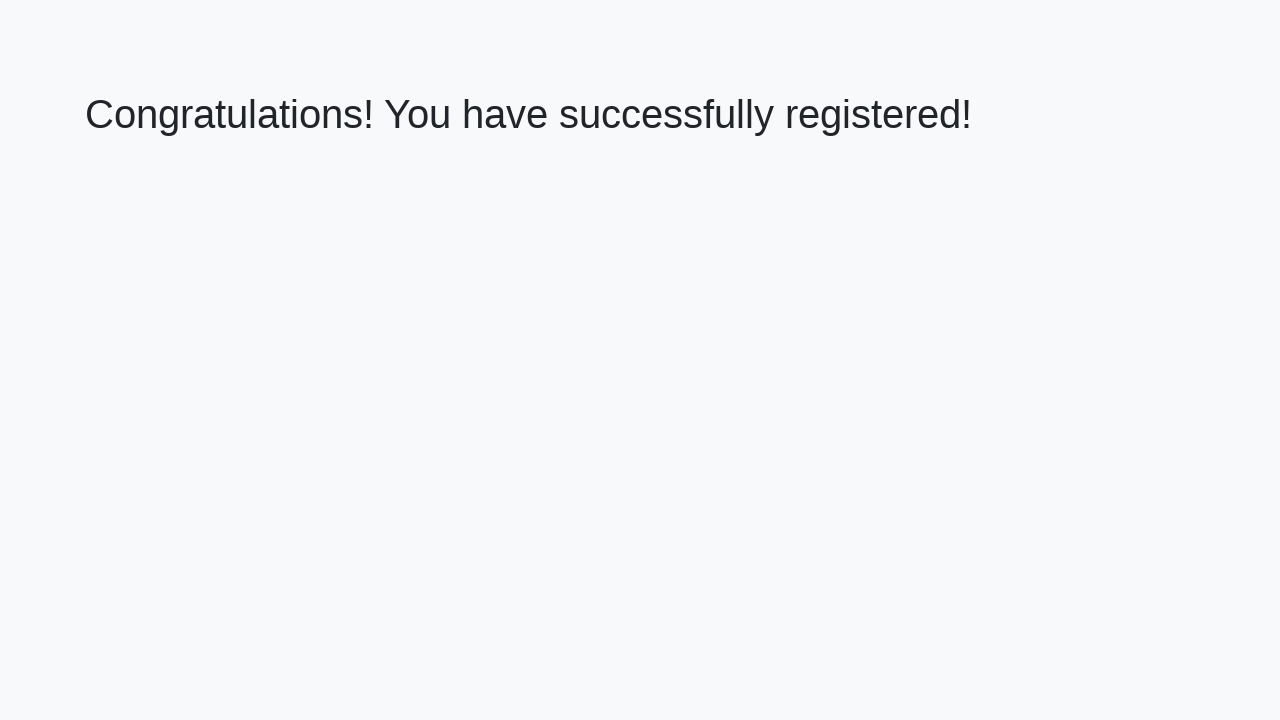

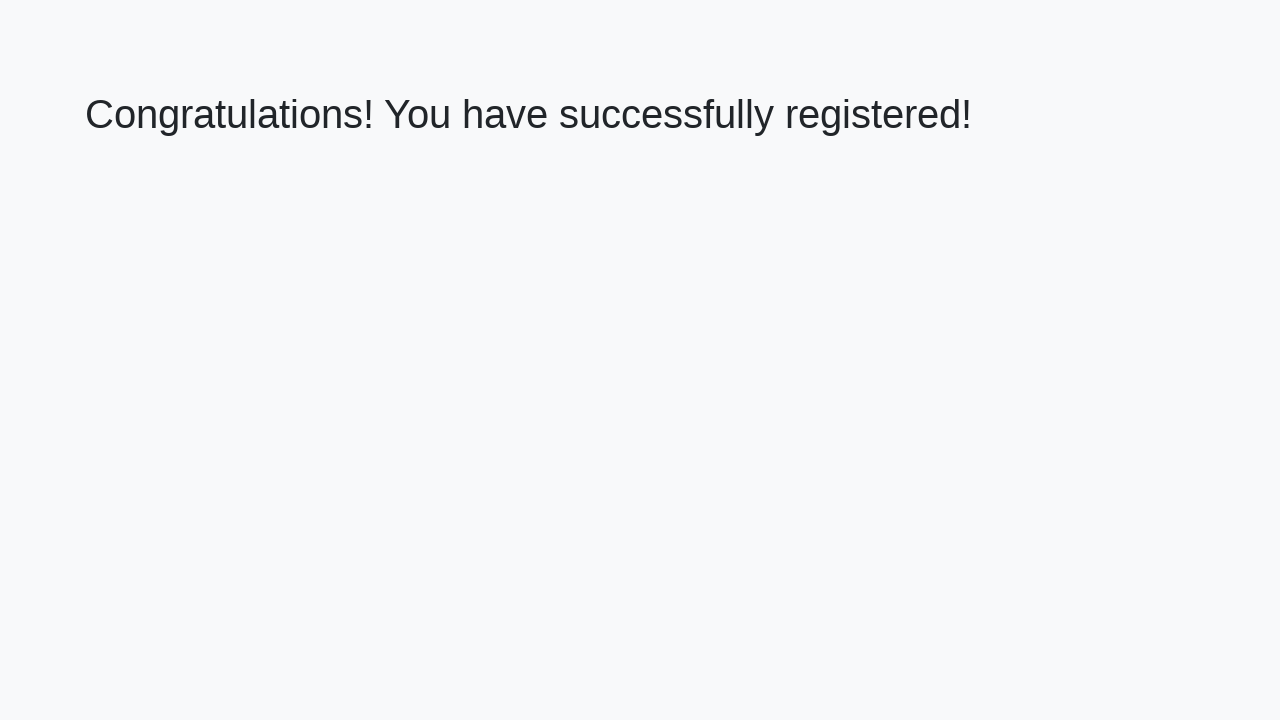